Tests dropdown selection functionality by selecting different options using various methods

Starting URL: https://www.globalsqa.com/angularJs-protractor/BankingProject/#/customer

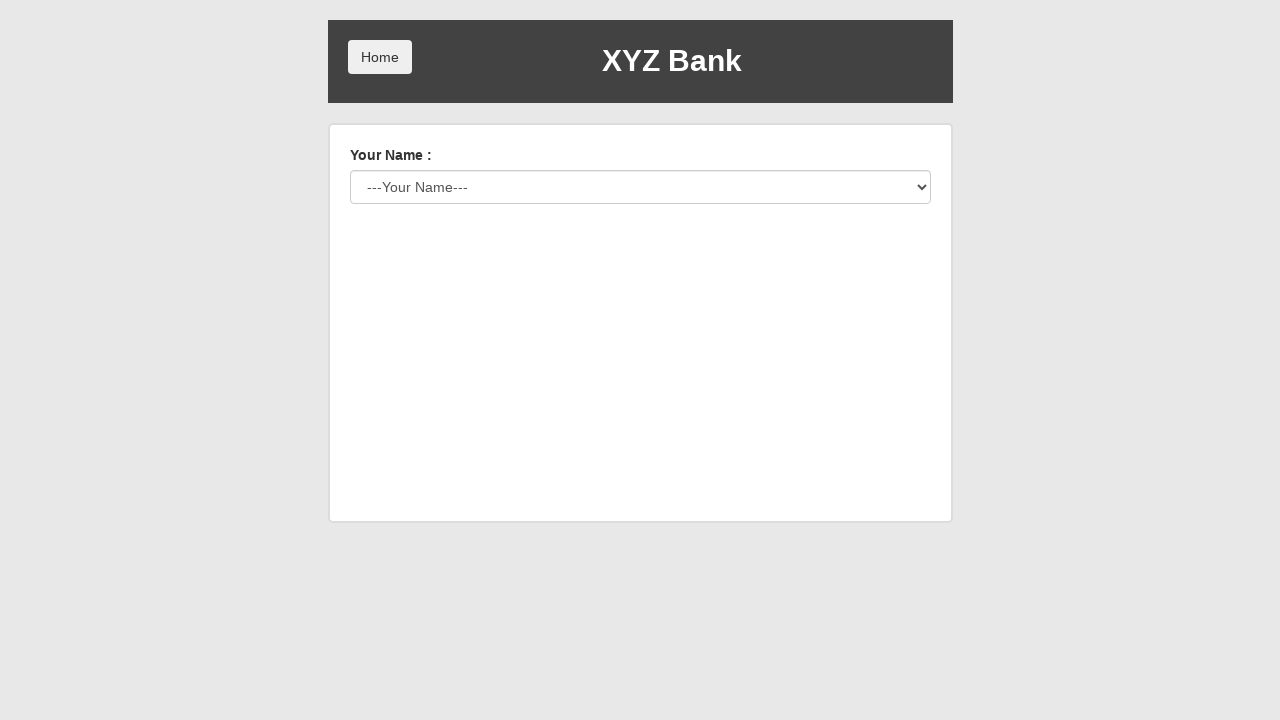

Located dropdown element with name 'userSelect'
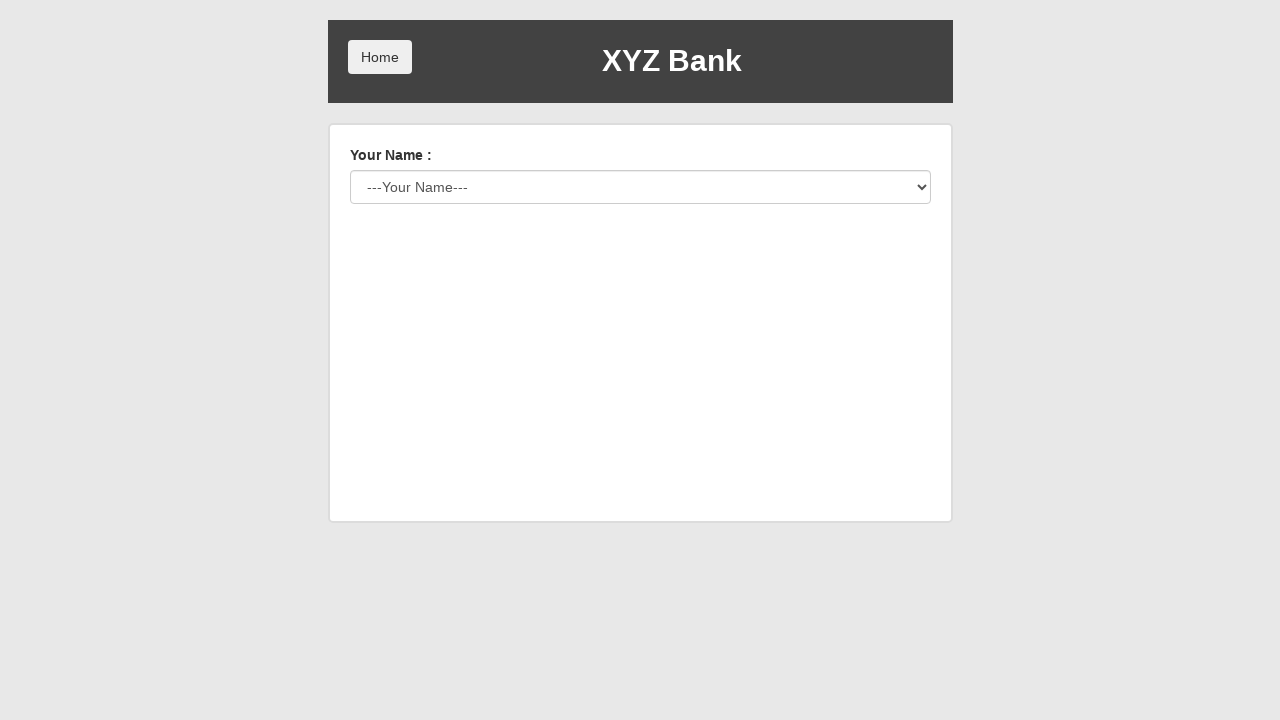

Selected first option in dropdown by index on select[name="userSelect"]
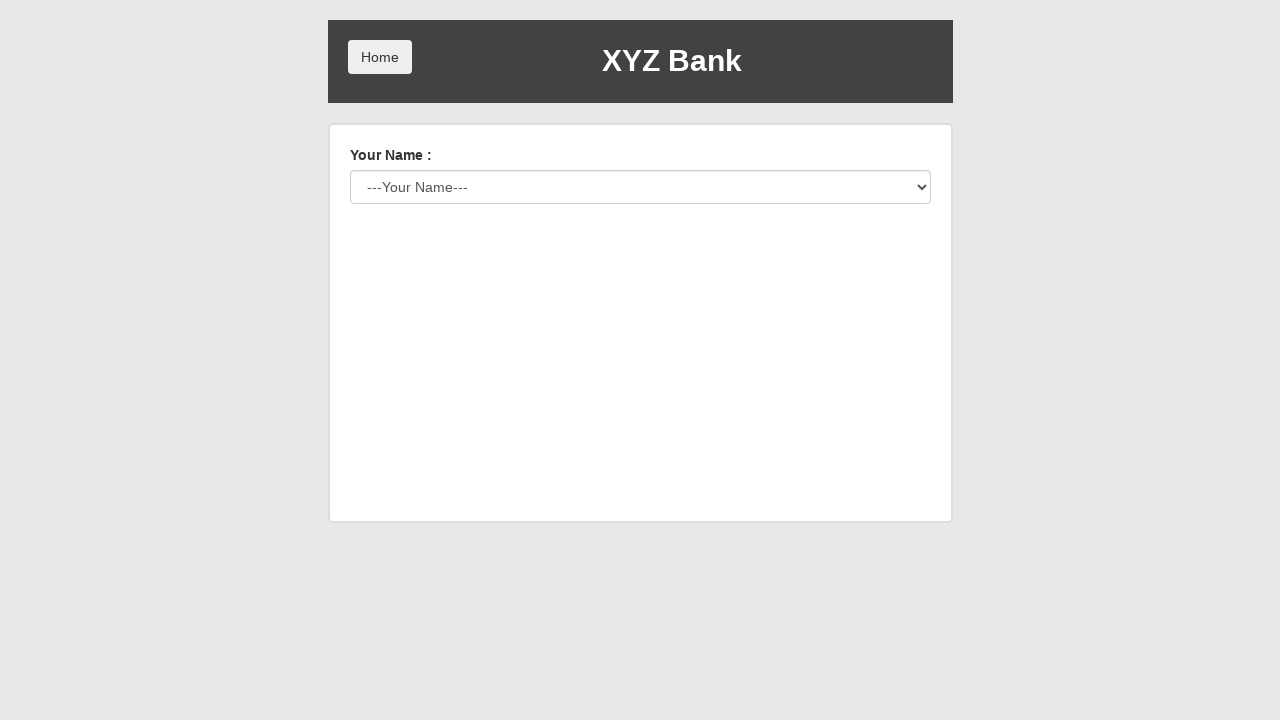

Selected dropdown option with value '2' on select[name="userSelect"]
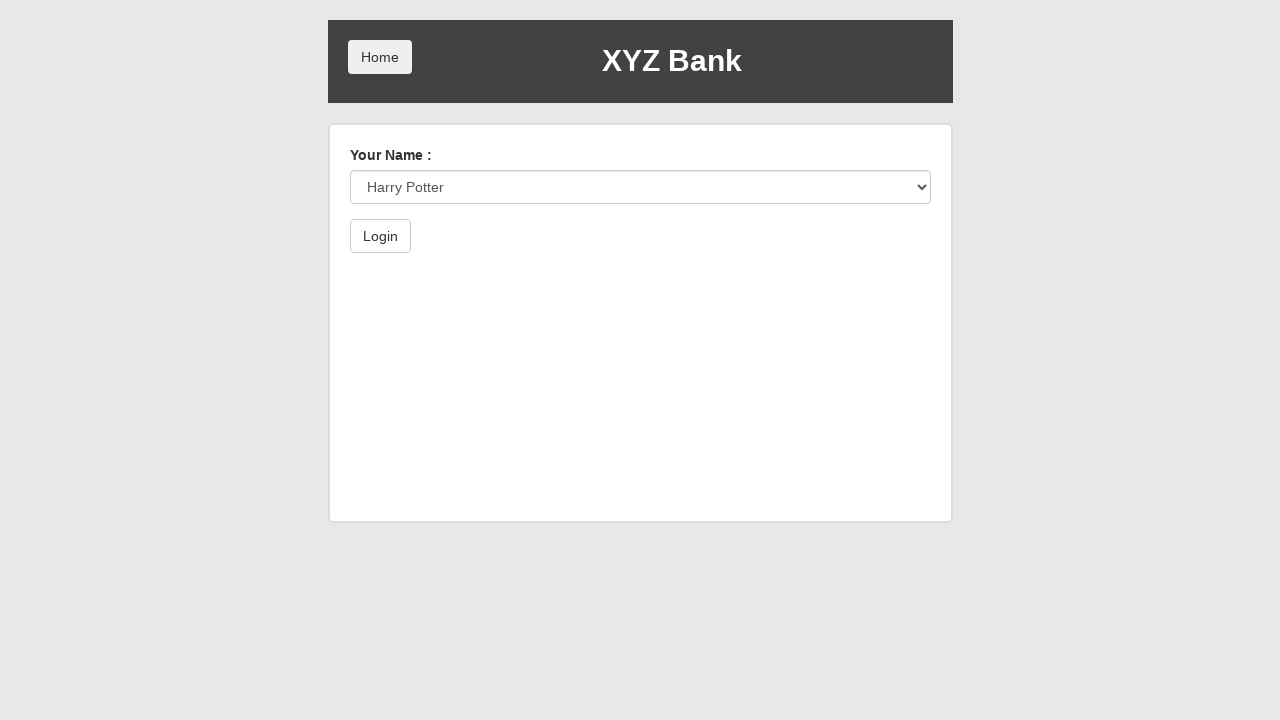

Selected dropdown option with label 'Harry Potter' on select[name="userSelect"]
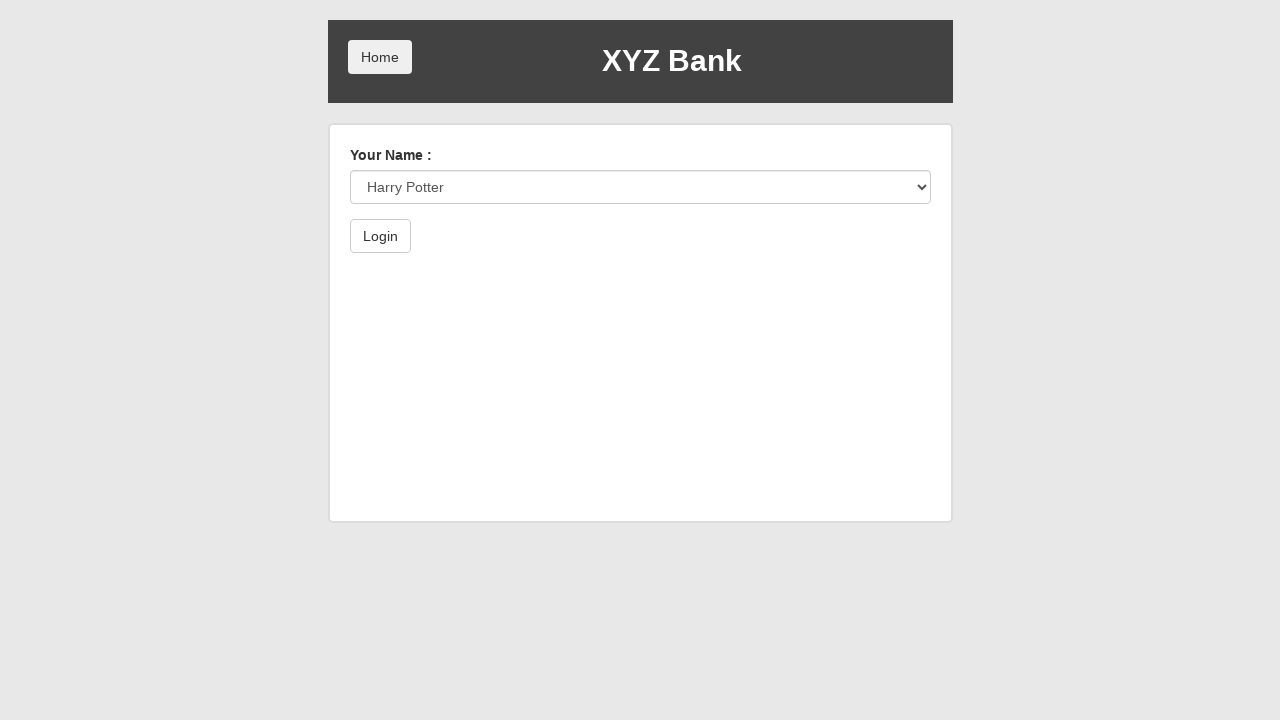

Waited 500ms for dropdown selection to take effect
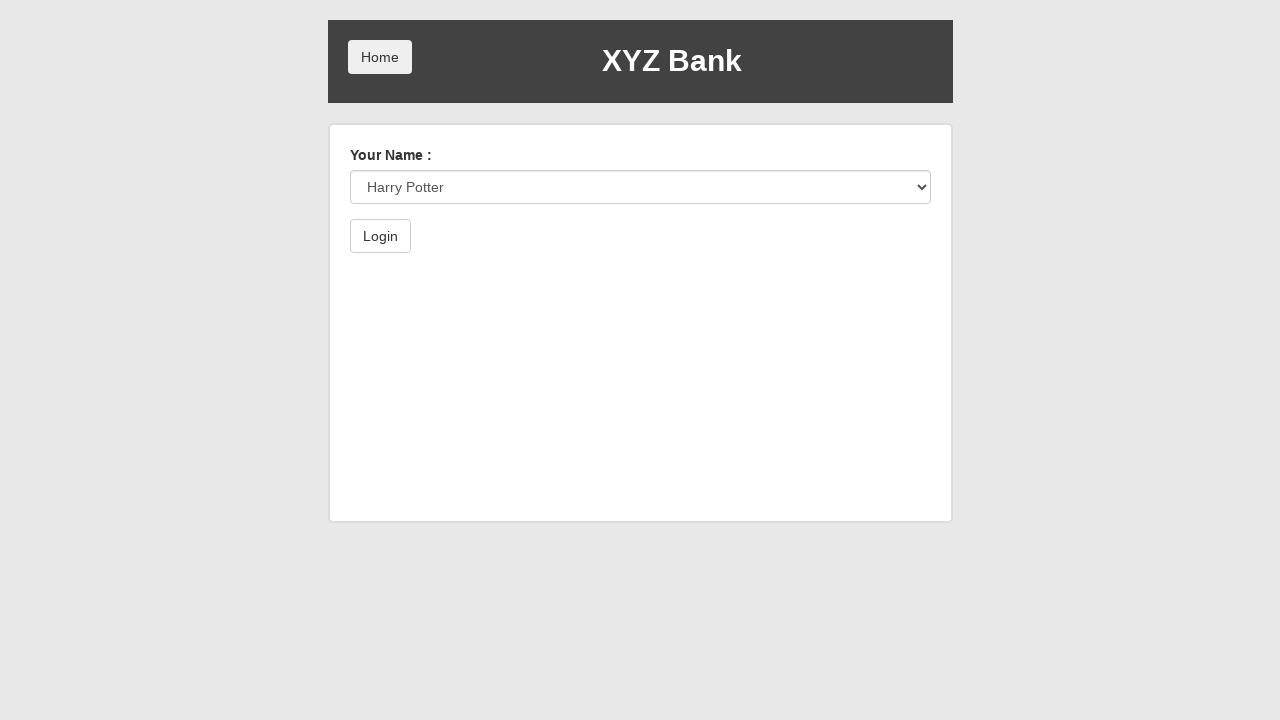

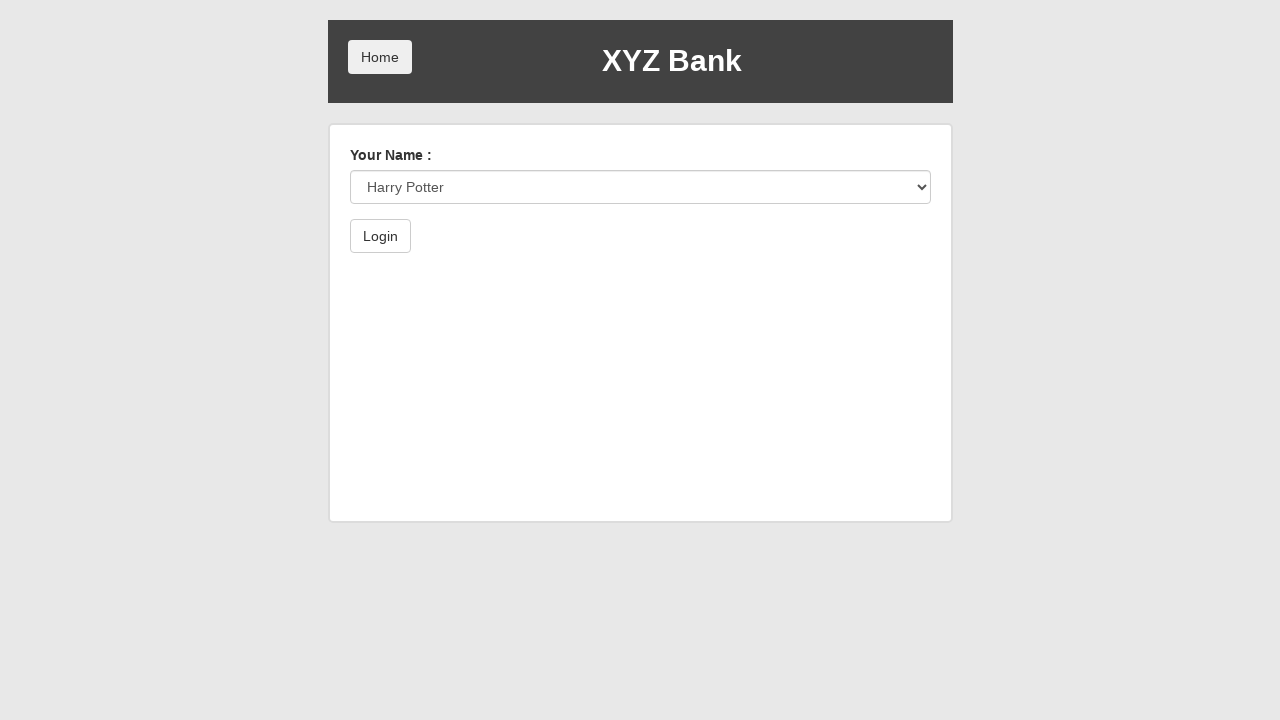